Tests Python.org search functionality by searching for "getting started", clicking on a training link from the results, and verifying the date displayed on the linked page.

Starting URL: https://www.python.org

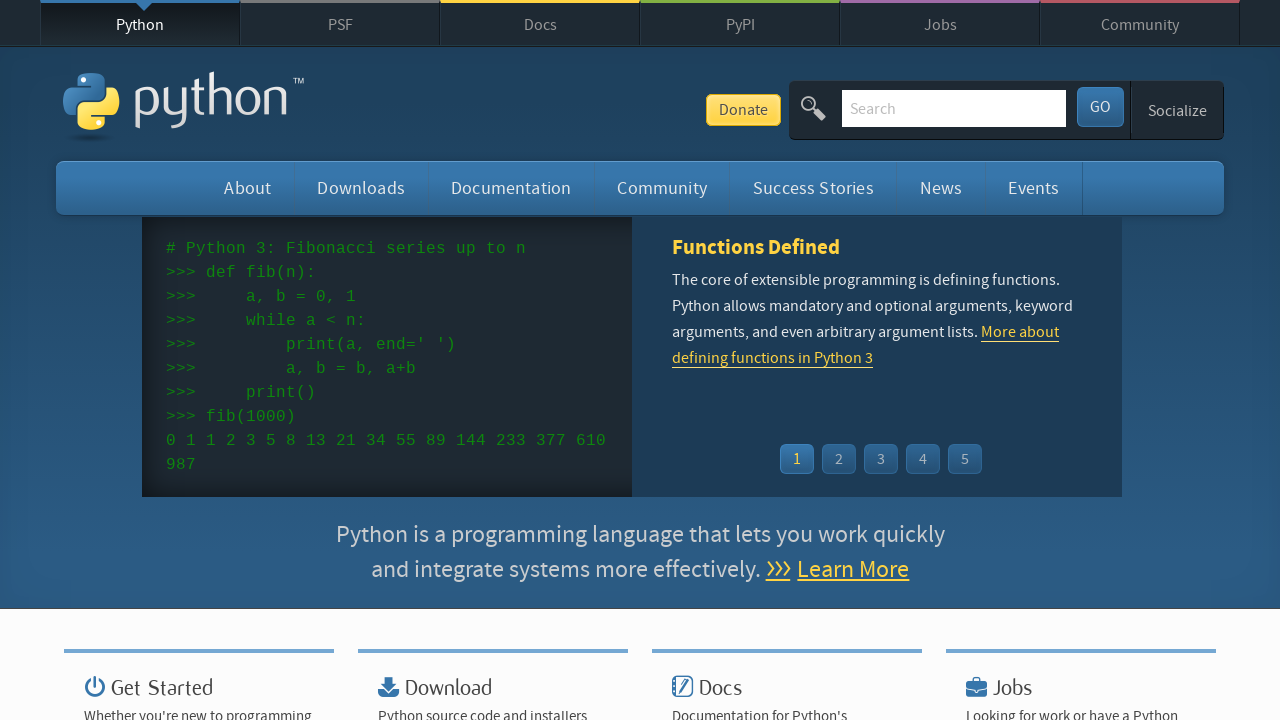

Cleared the search field on #id-search-field
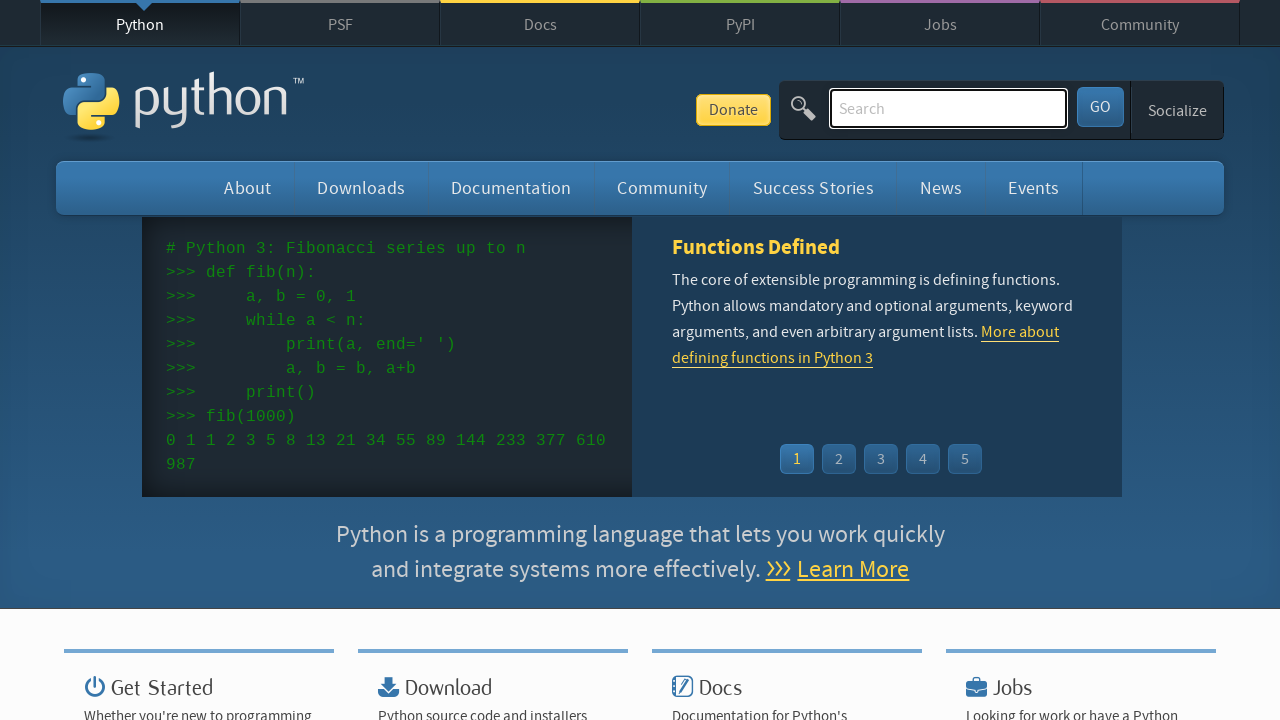

Filled search field with 'getting started' on #id-search-field
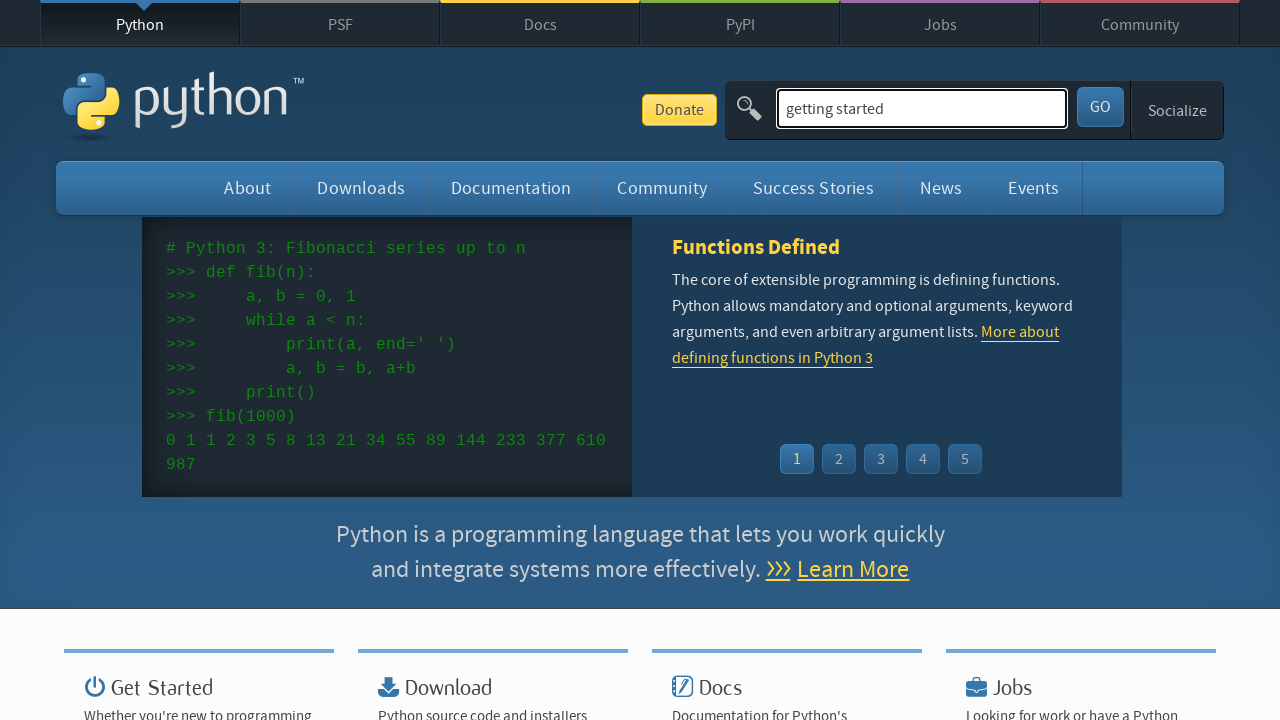

Pressed Enter to submit search on #id-search-field
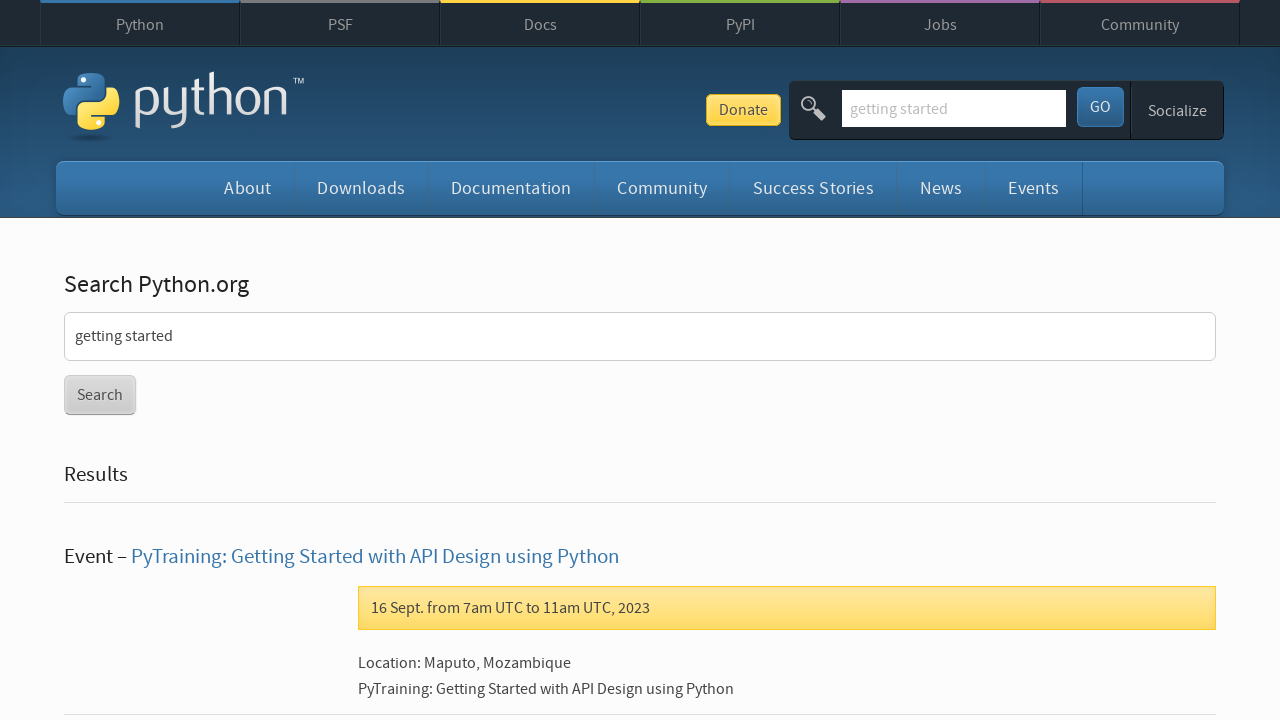

Clicked on 'PyTraining: Getting Started with API Design using Python' link at (375, 557) on a:text('PyTraining: Getting Started with API Design using Python')
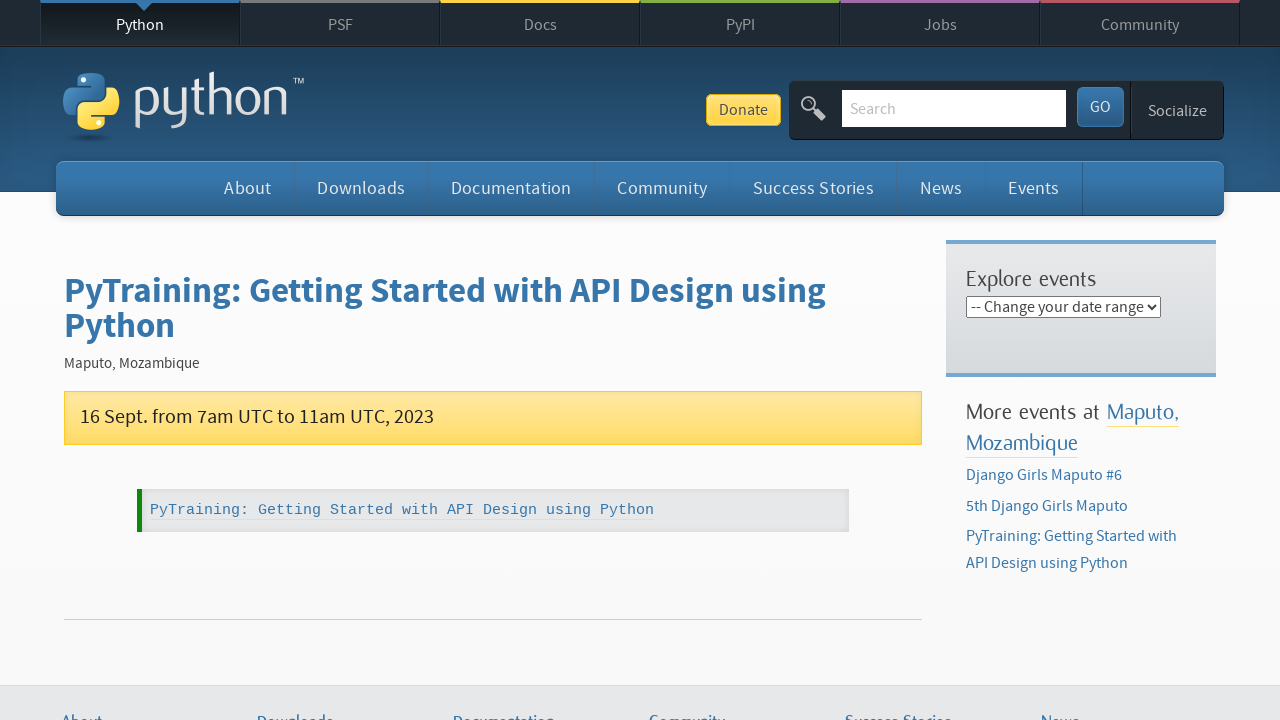

Training page loaded with date selector visible
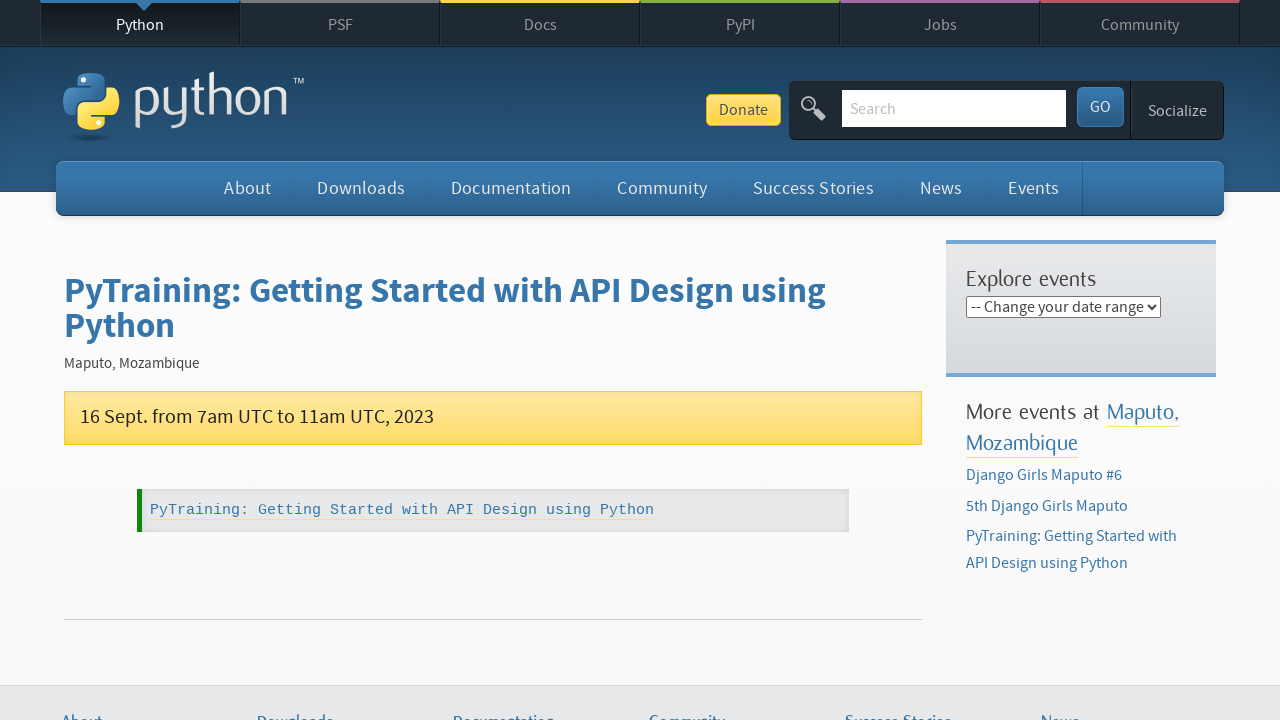

Retrieved date from page: '16 Sept.'
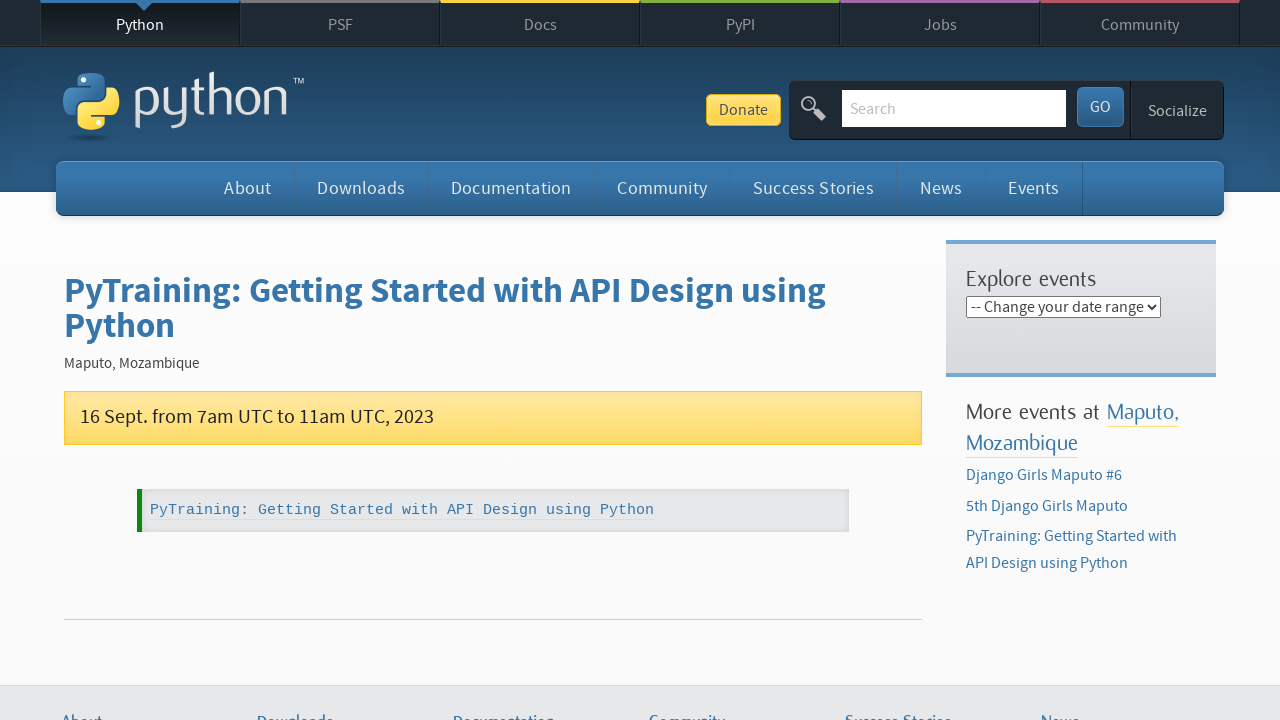

Verified date matches expected value '16 Sept.'
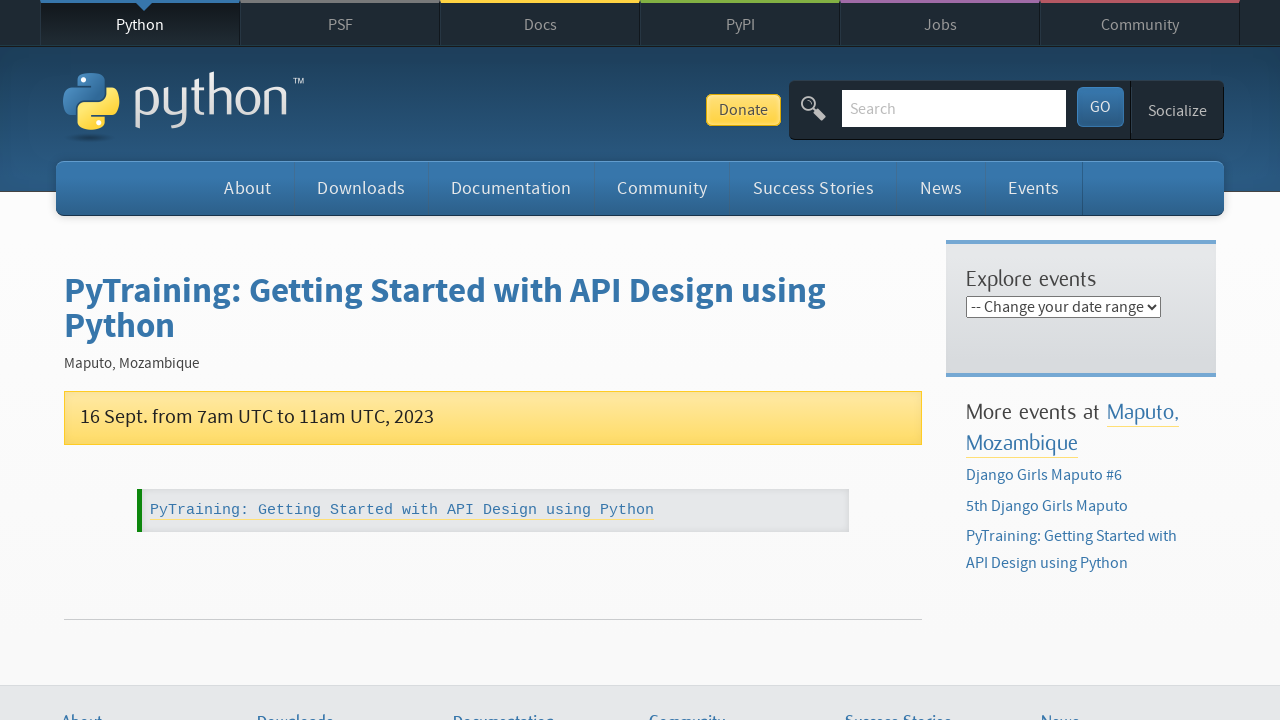

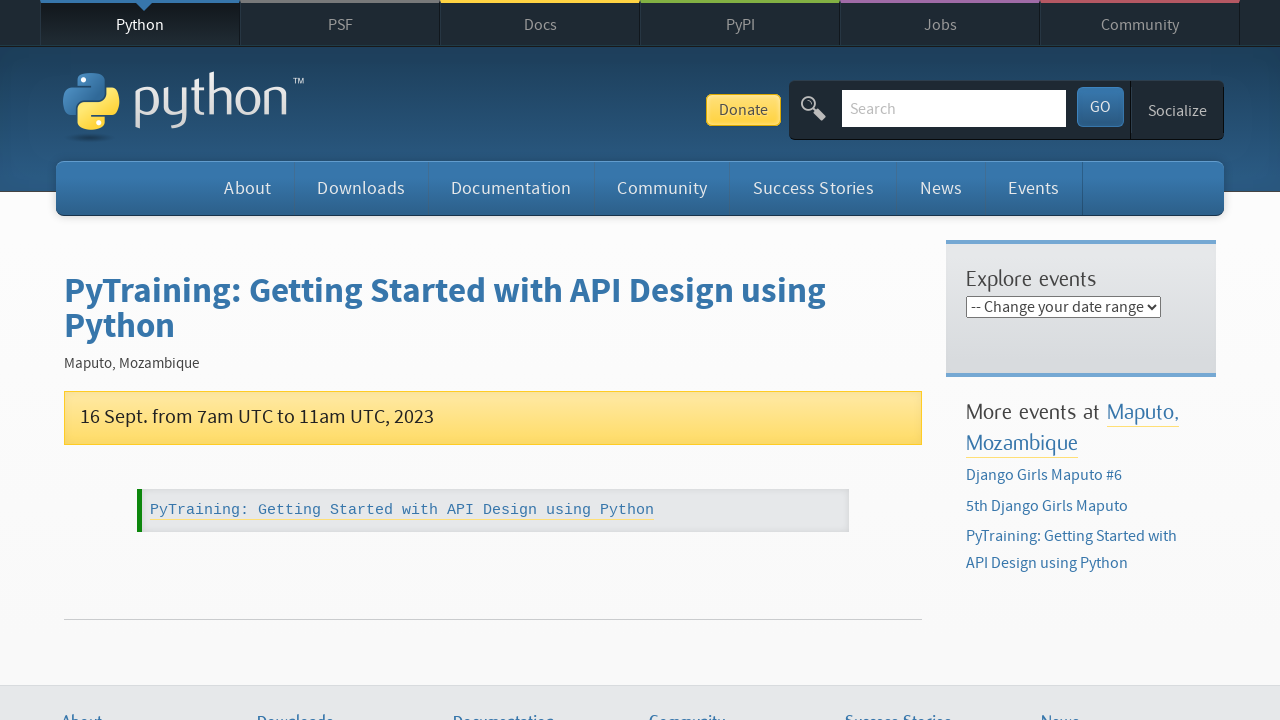